Tests that new todo items are appended to the bottom of the list and the counter displays correctly.

Starting URL: https://demo.playwright.dev/todomvc

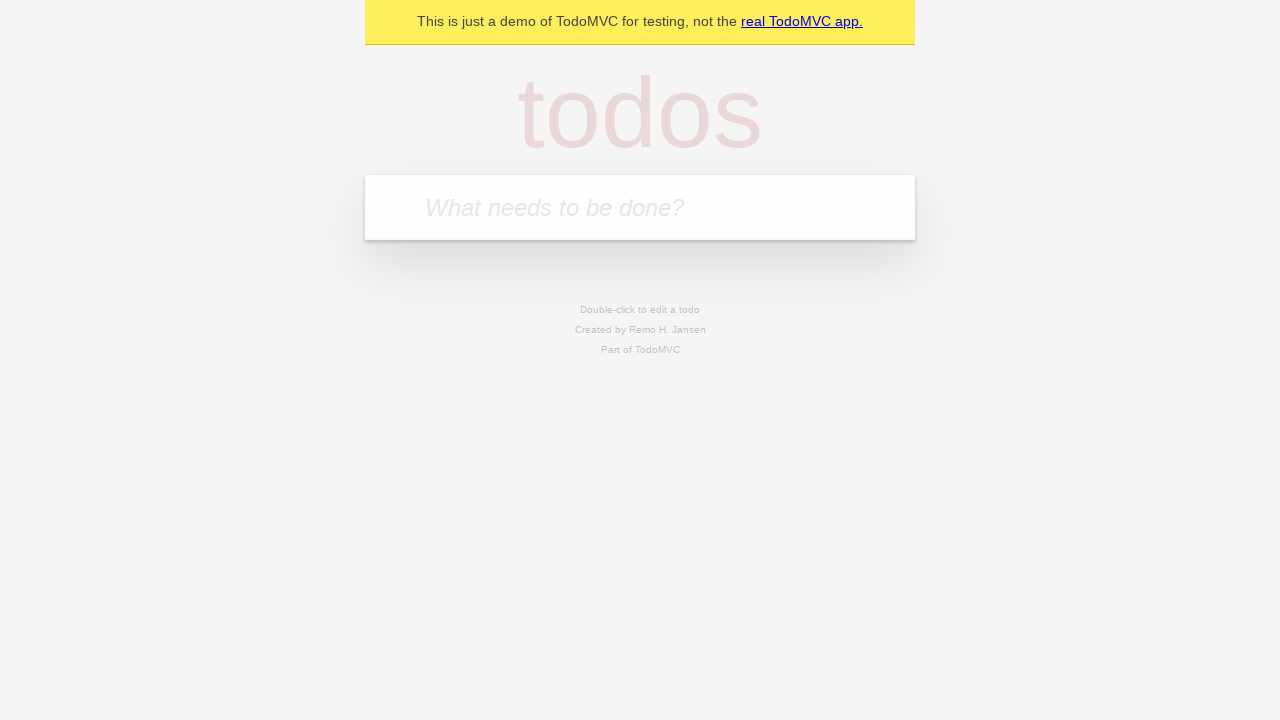

Filled todo input with 'buy some cheese' on internal:attr=[placeholder="What needs to be done?"i]
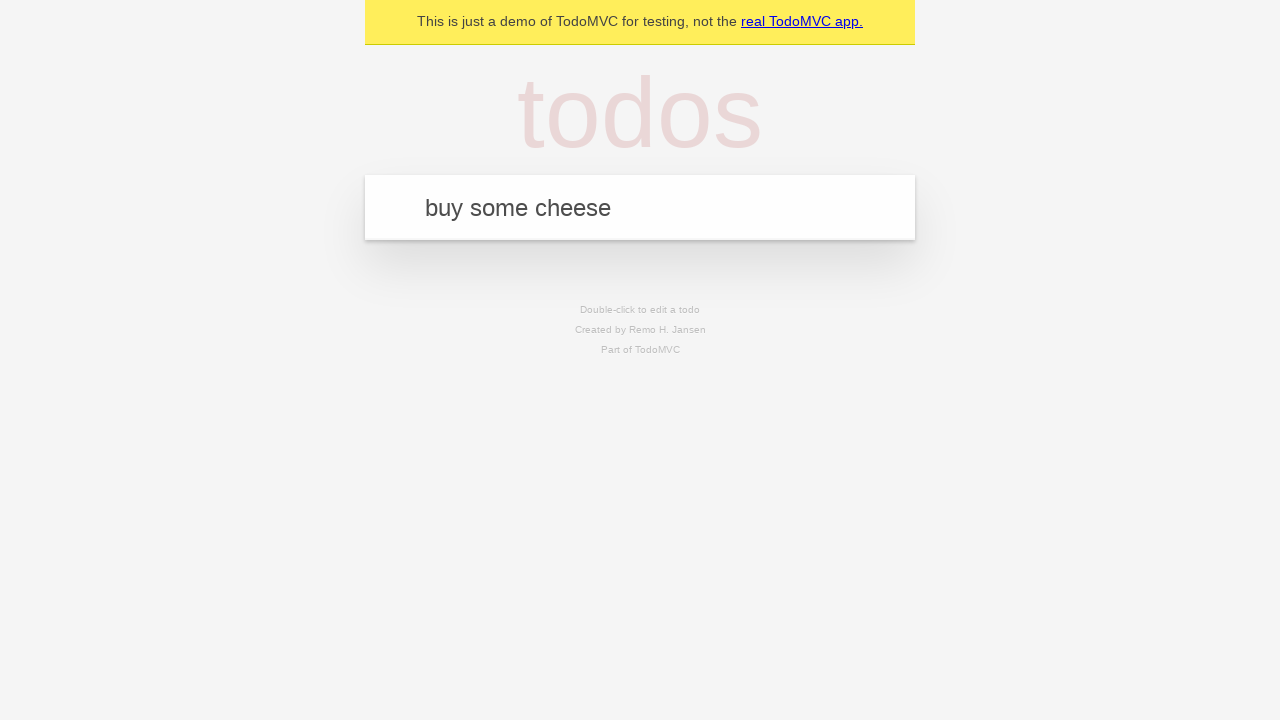

Pressed Enter to add first todo item on internal:attr=[placeholder="What needs to be done?"i]
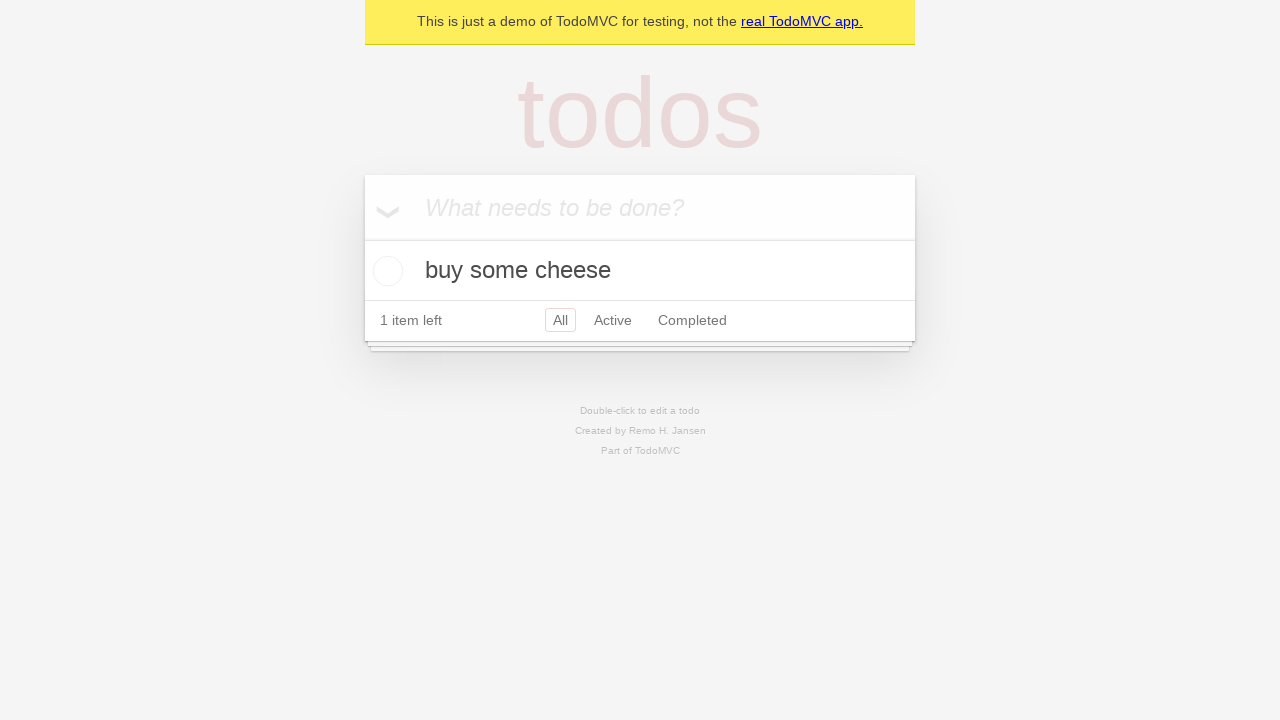

Filled todo input with 'feed the cat' on internal:attr=[placeholder="What needs to be done?"i]
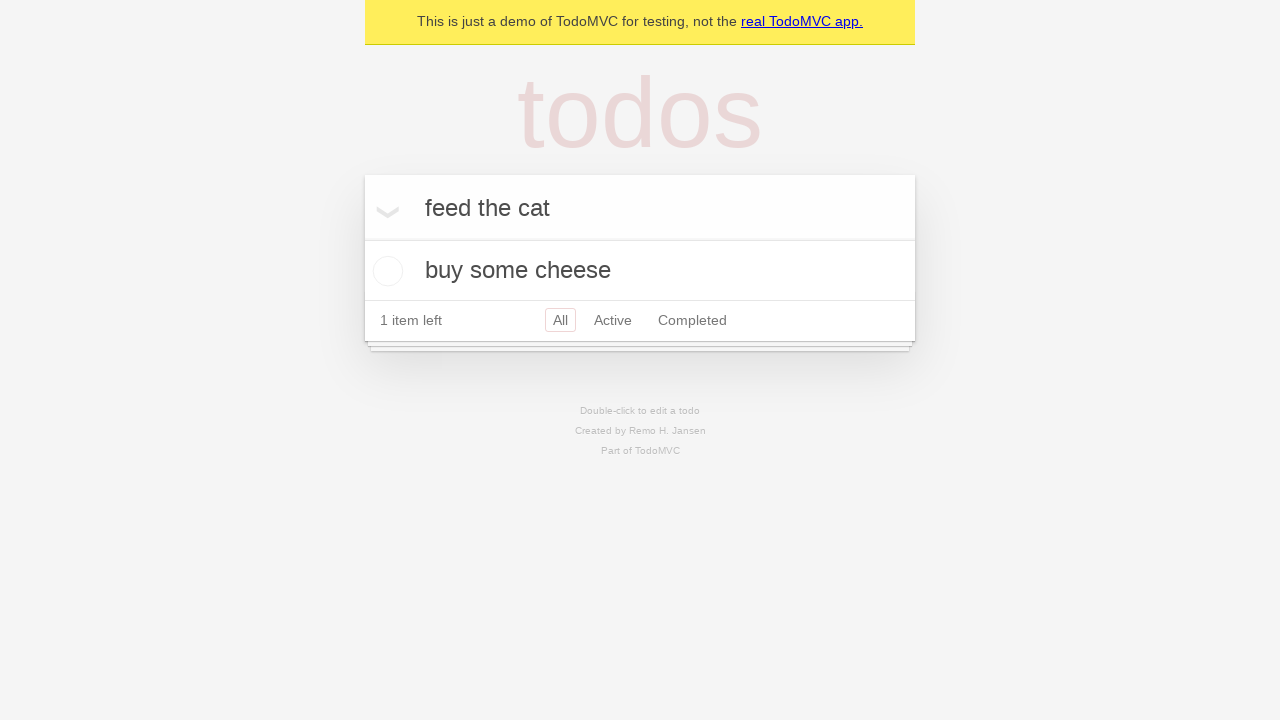

Pressed Enter to add second todo item on internal:attr=[placeholder="What needs to be done?"i]
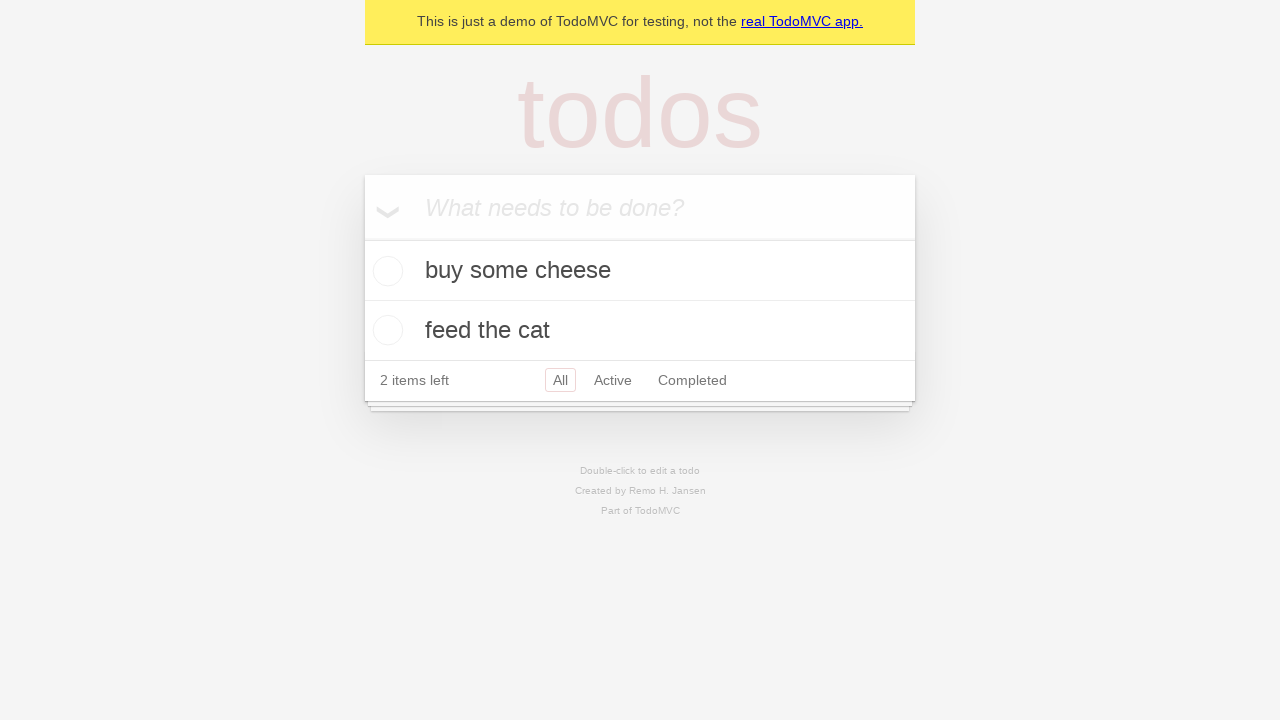

Filled todo input with 'book a doctors appointment' on internal:attr=[placeholder="What needs to be done?"i]
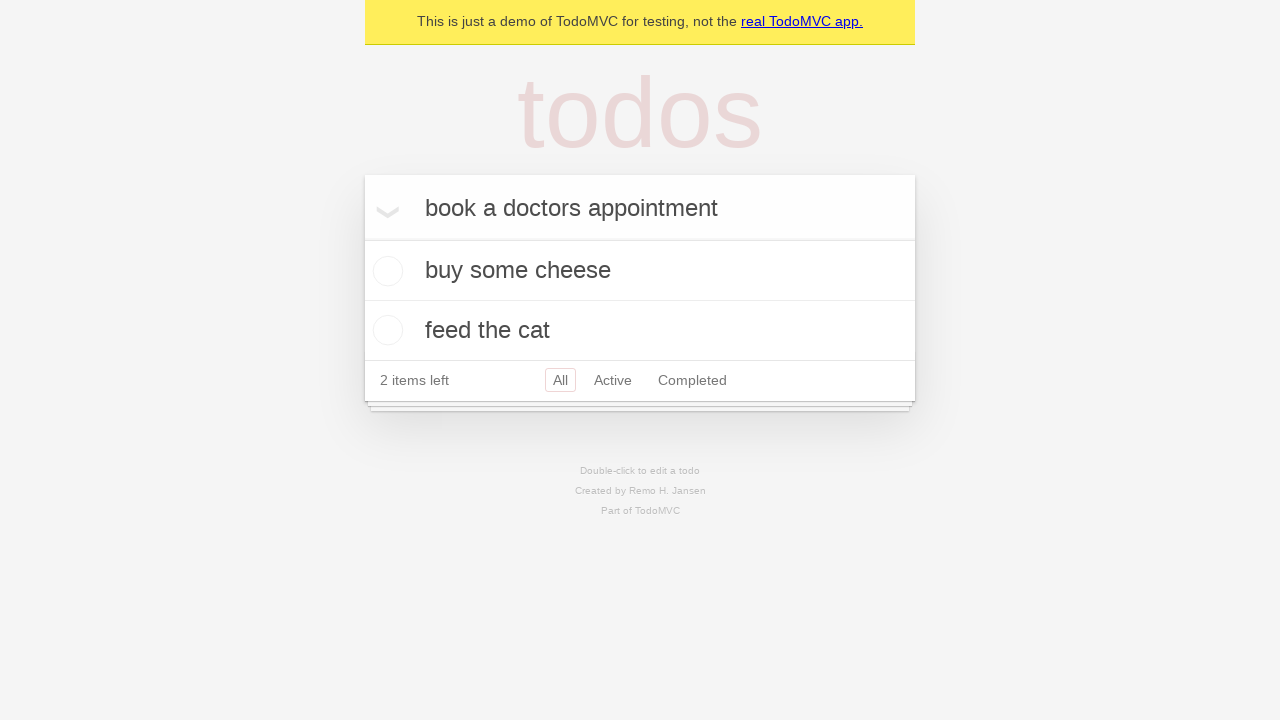

Pressed Enter to add third todo item on internal:attr=[placeholder="What needs to be done?"i]
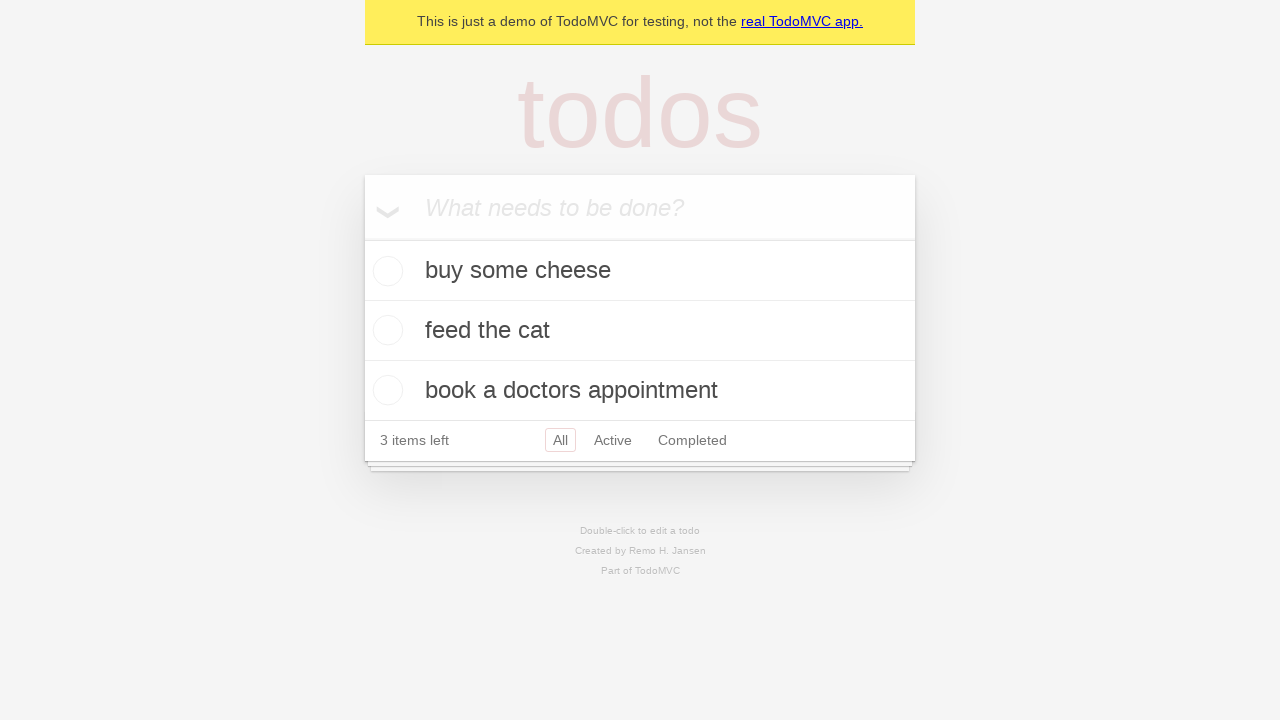

Verified counter displays '3 items left' indicating all items were added
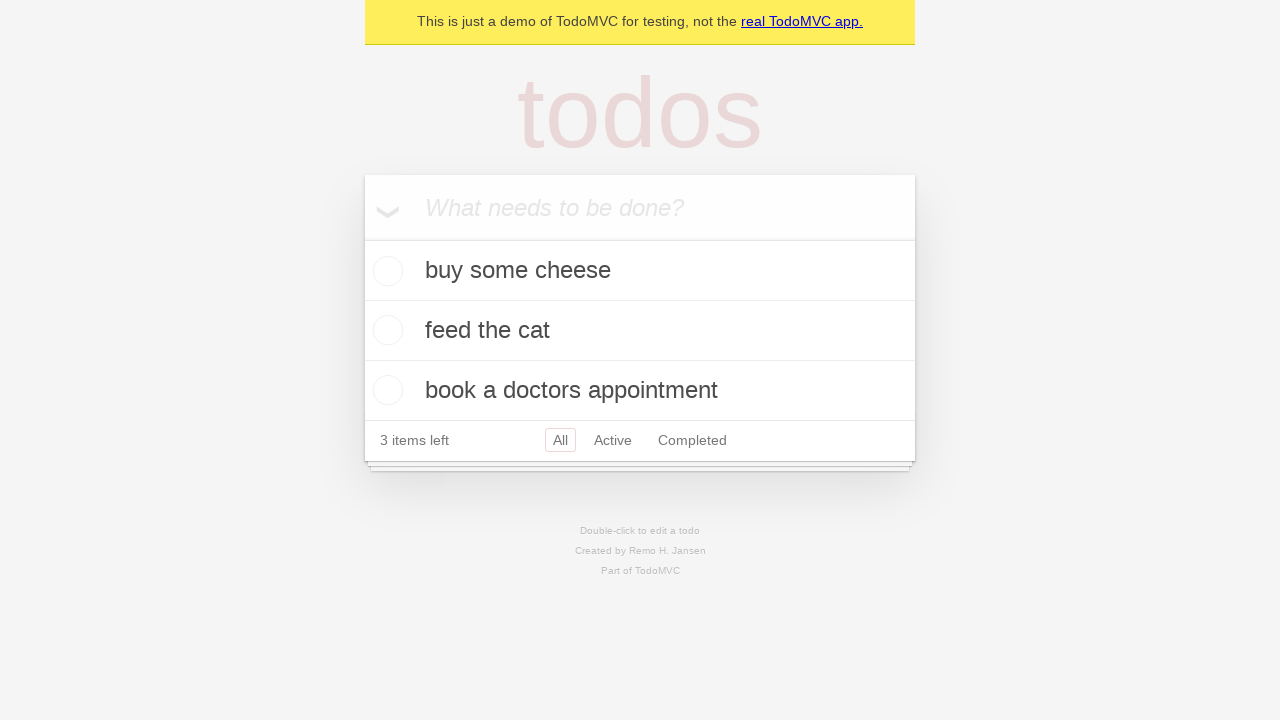

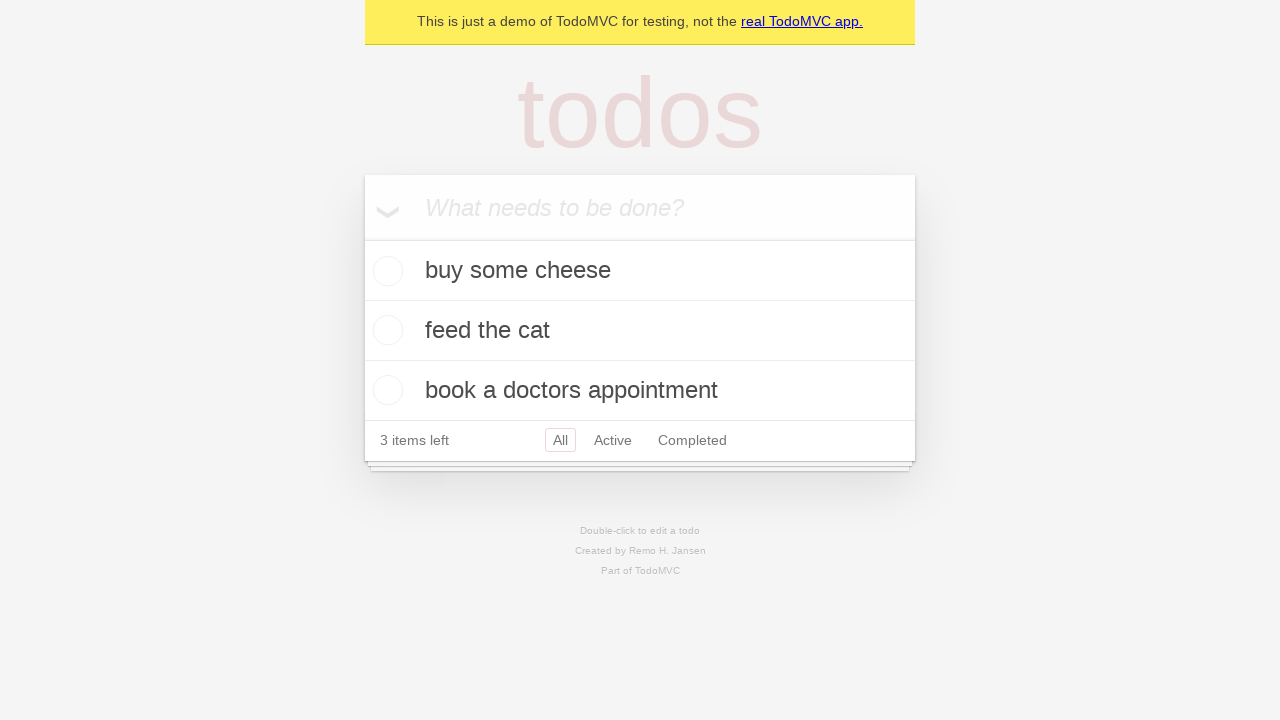